Tests autocomplete/suggestion functionality by typing in an input field and selecting "India" from the autocomplete suggestions.

Starting URL: https://rahulshettyacademy.com/AutomationPractice/

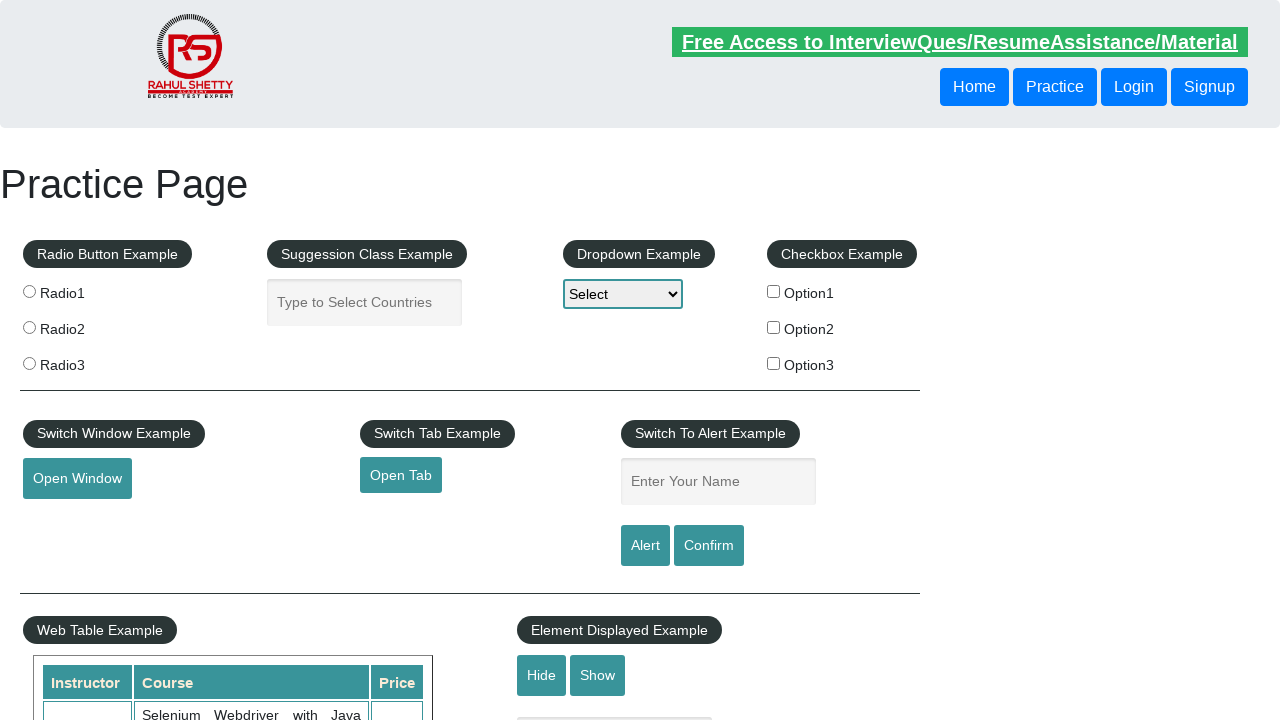

Typed 'In' in the autocomplete input field on //div[@class='cen-left-align']/descendant::input
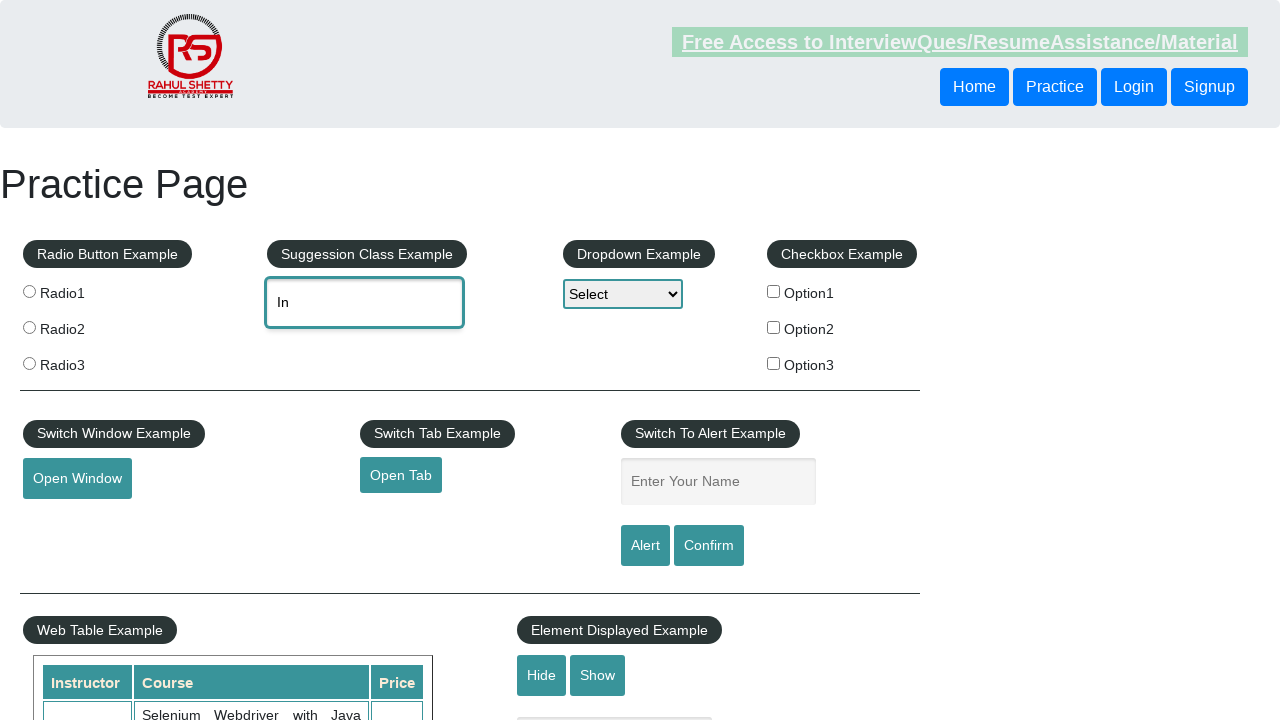

Autocomplete suggestions appeared
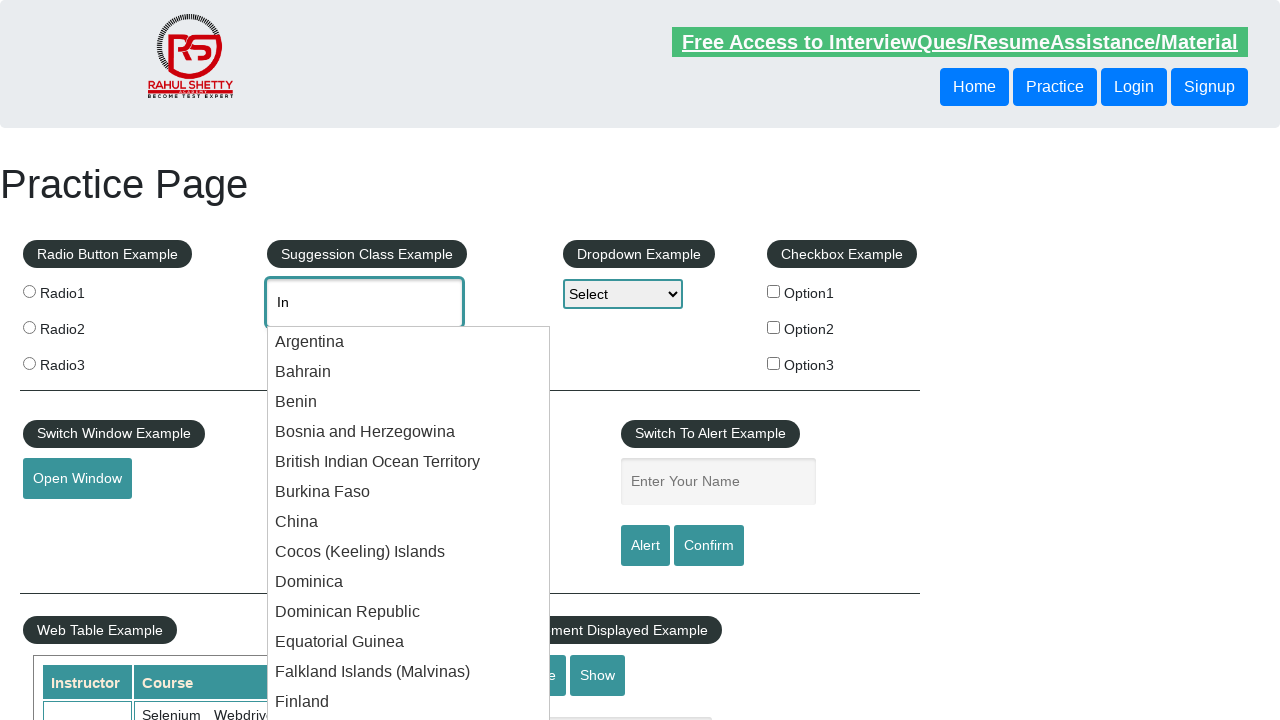

Selected 'India' from autocomplete suggestions at (409, 361) on xpath=//ul[contains(@class,'ui-autocomplete')]/descendant::div >> nth=15
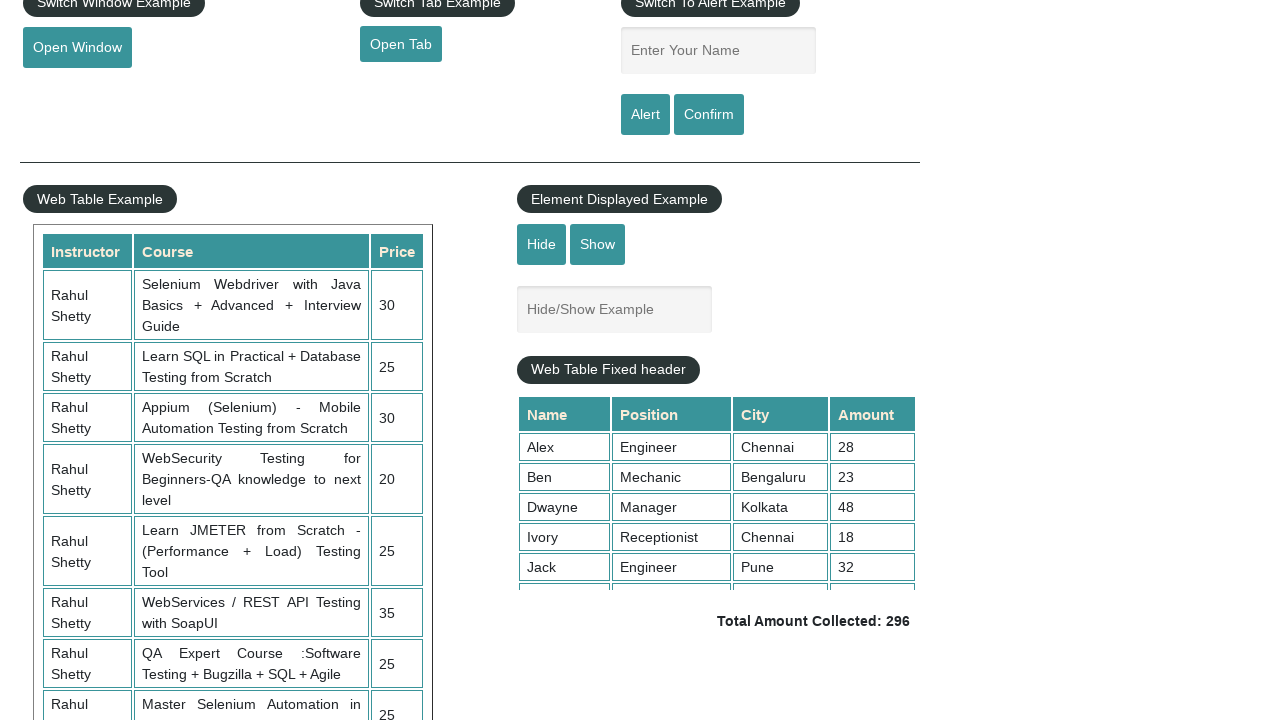

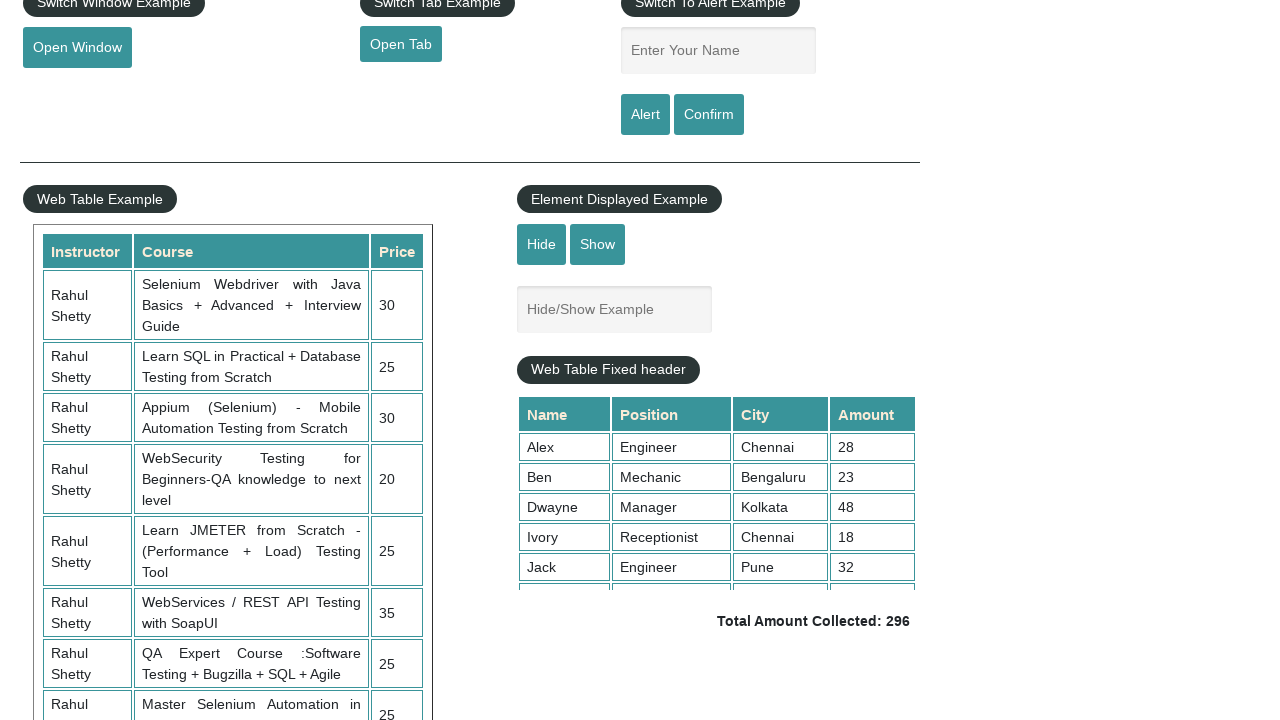